Tests Google Translate by entering text "hello" into the translation input field

Starting URL: https://translate.google.com/

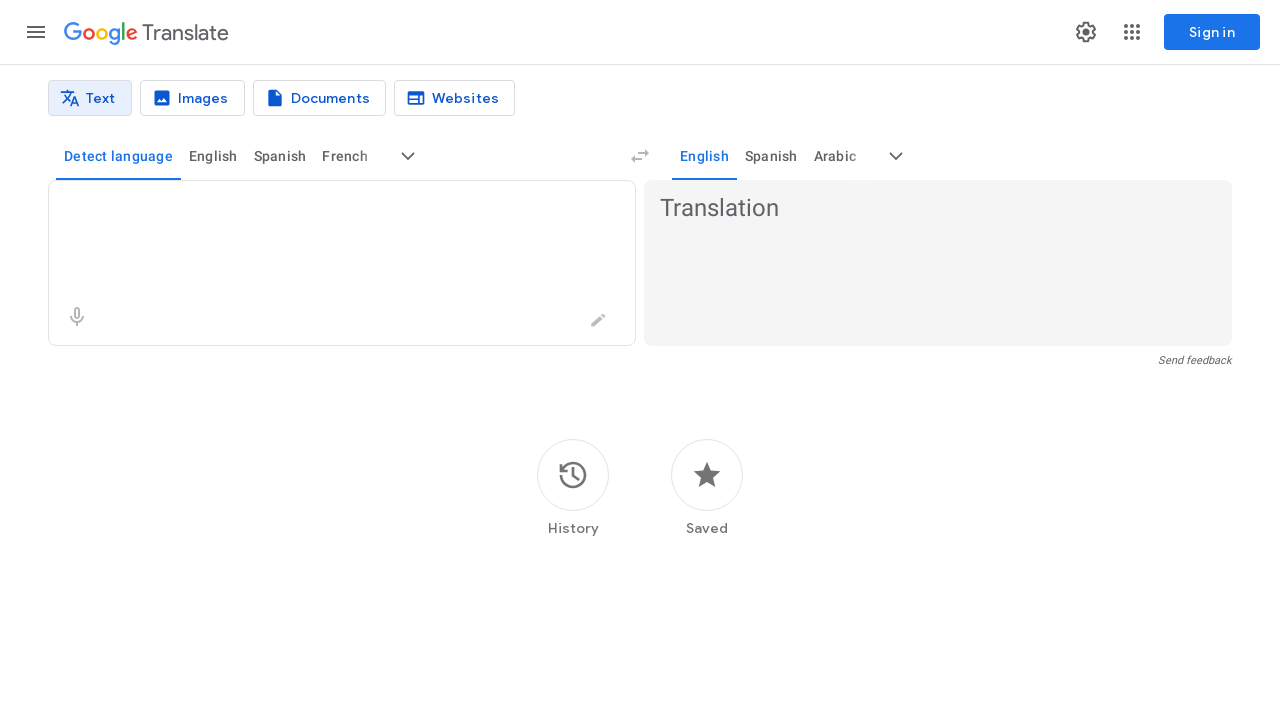

Entered 'hello' into the translation input field on textarea.er8xn
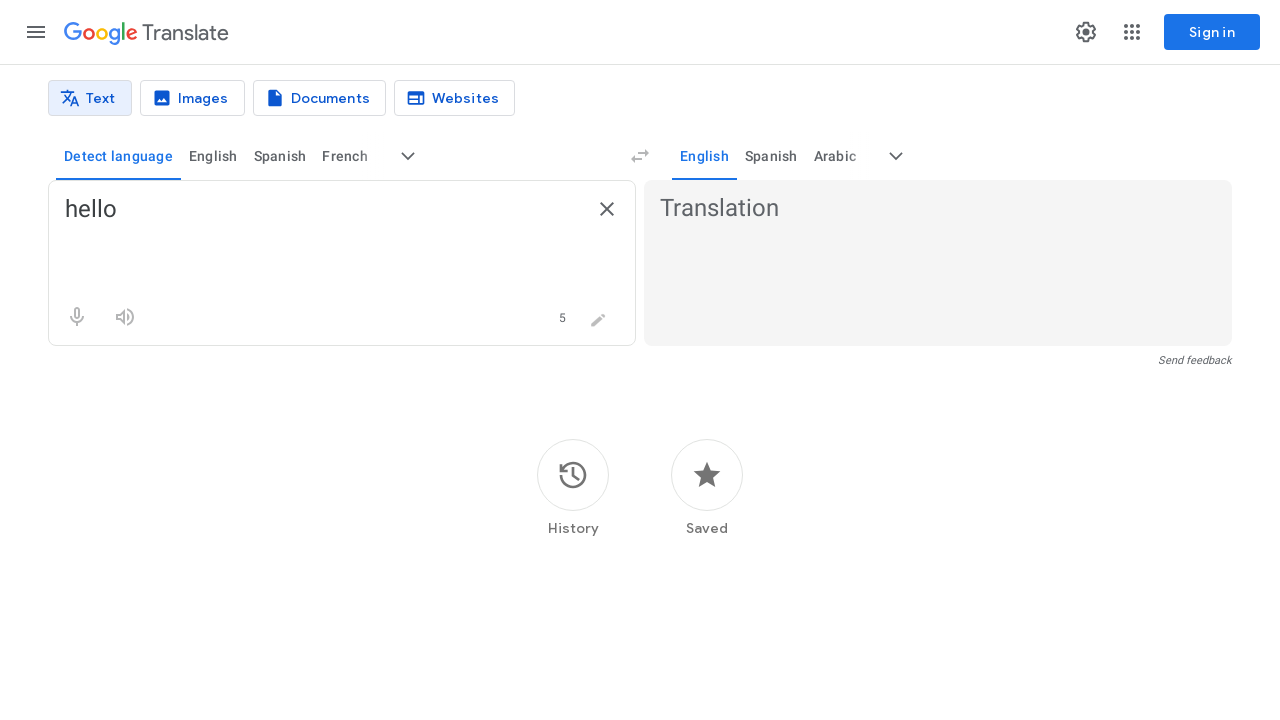

Waited 1 second for translation to process
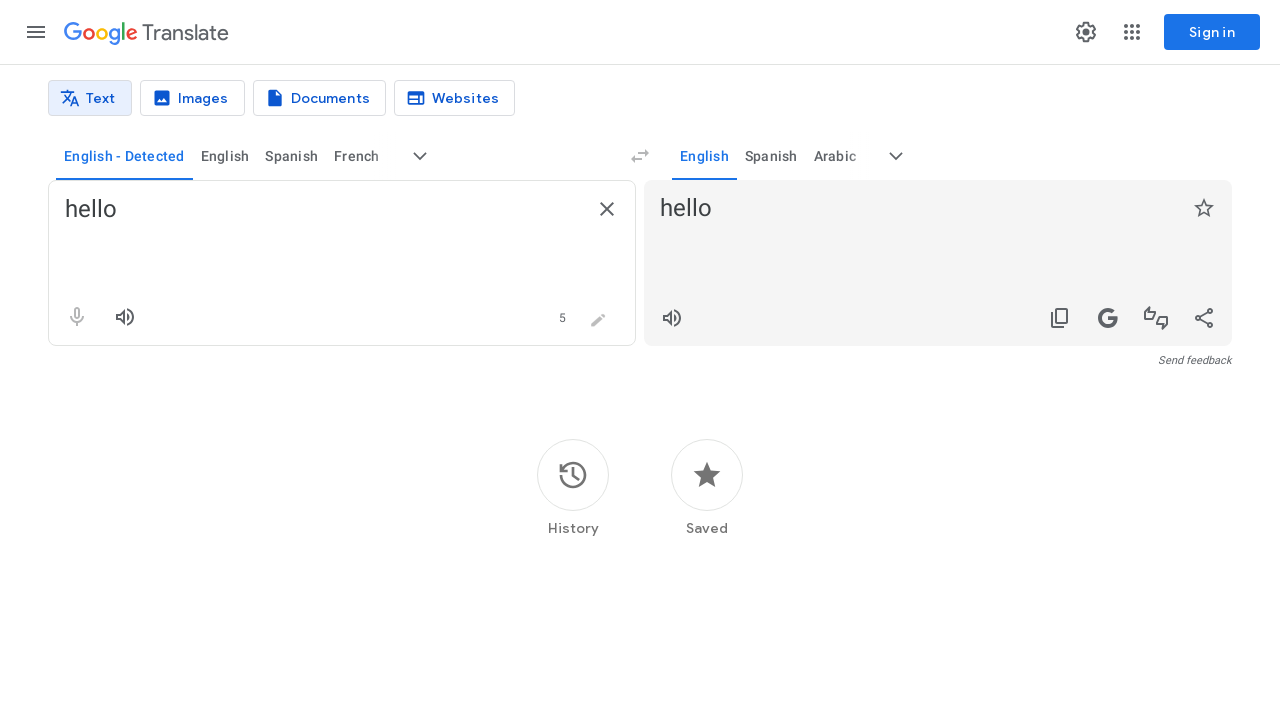

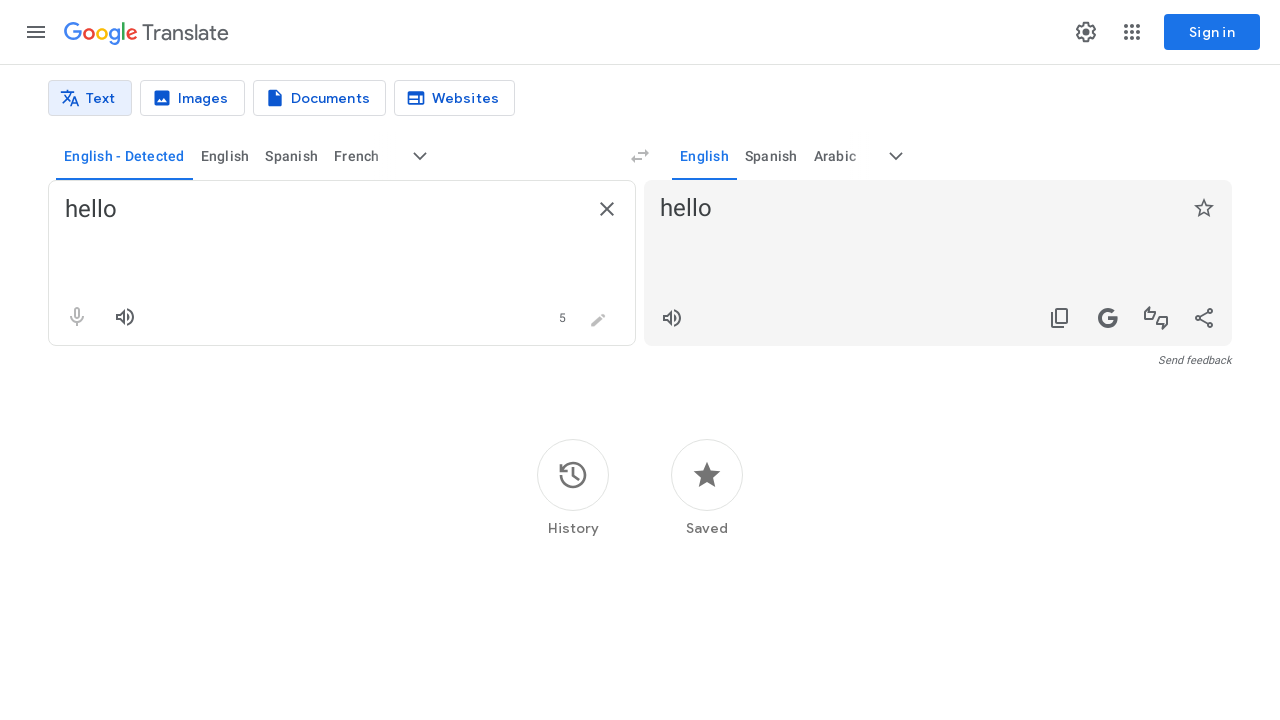